Demonstrates form interaction by filling a name field, then clicking a shop navigation link, and scrolling to the bottom of the page on an Angular practice website.

Starting URL: https://rahulshettyacademy.com/angularpractice/

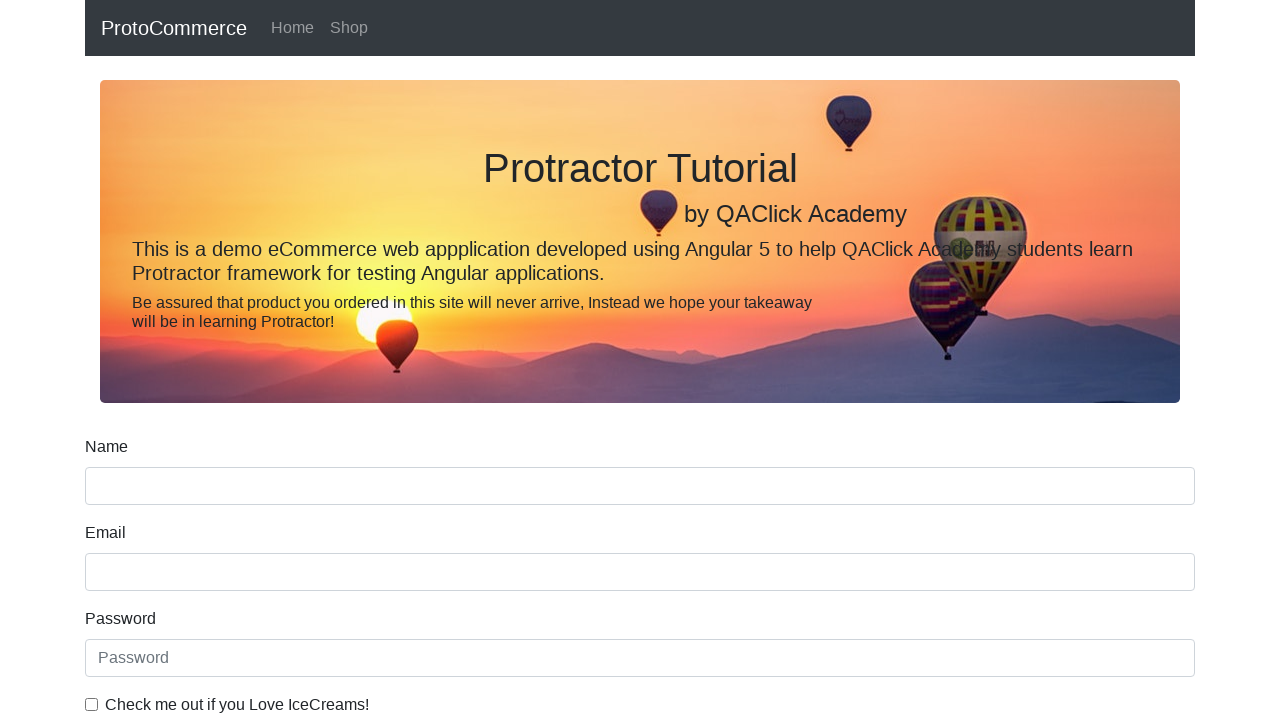

Filled name field with 'hello' on input[name='name']
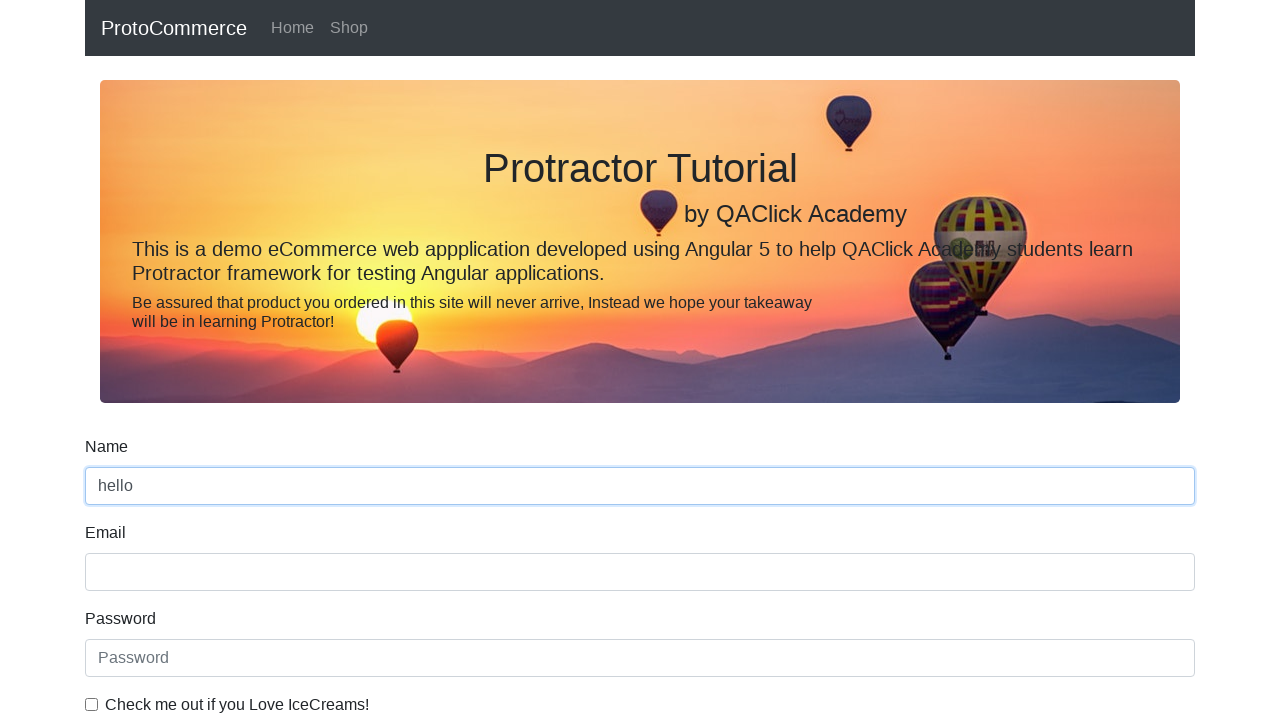

Retrieved name field value: None
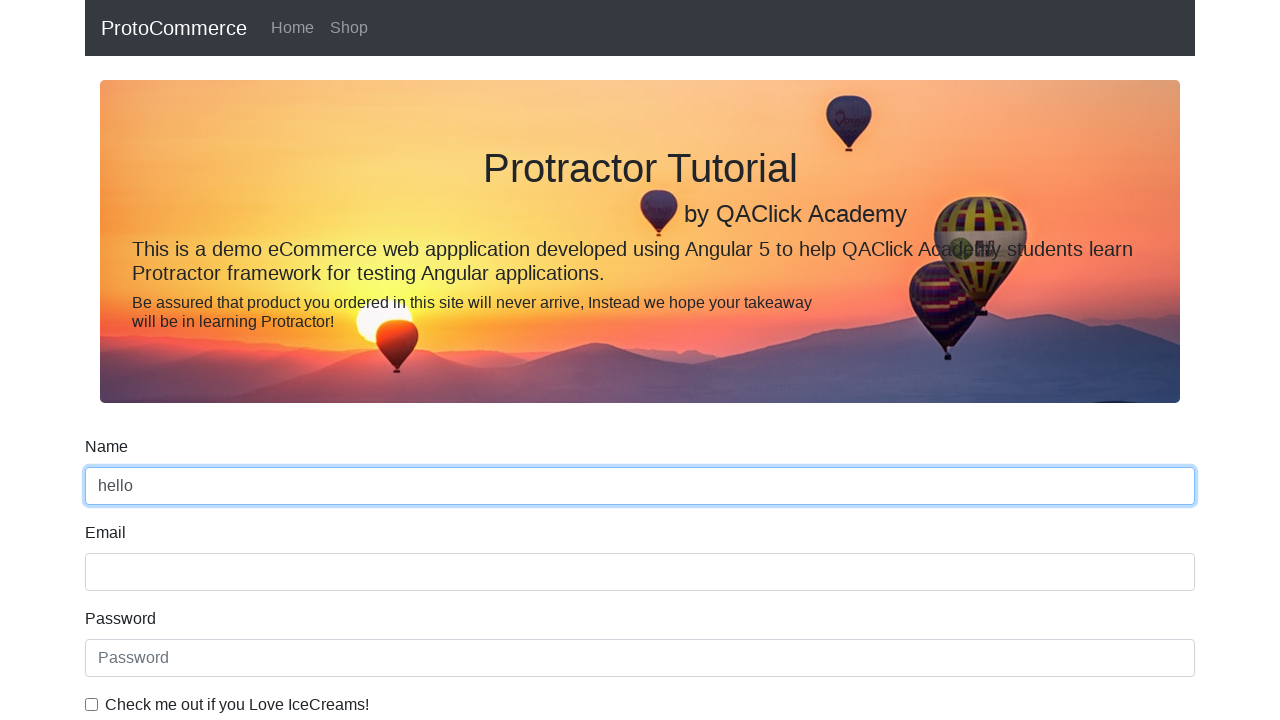

Clicked shop navigation link at (349, 28) on a[href*='shop']
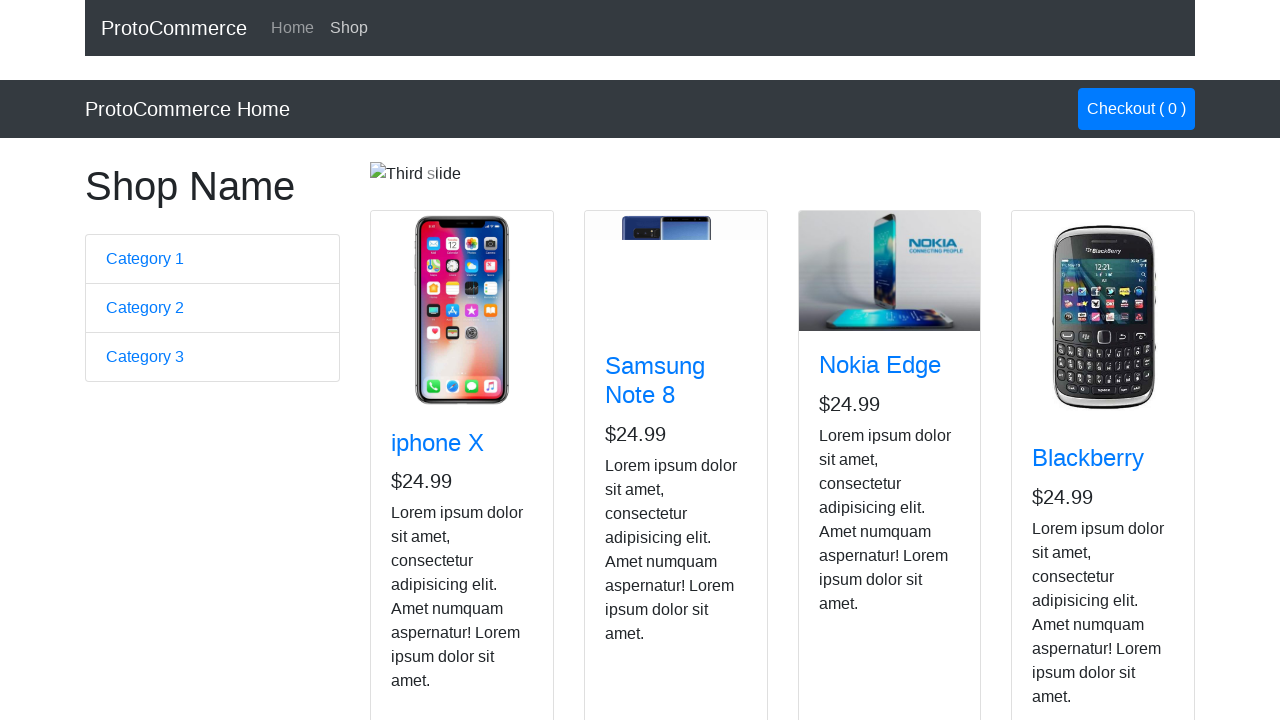

Waited for page to reach networkidle state
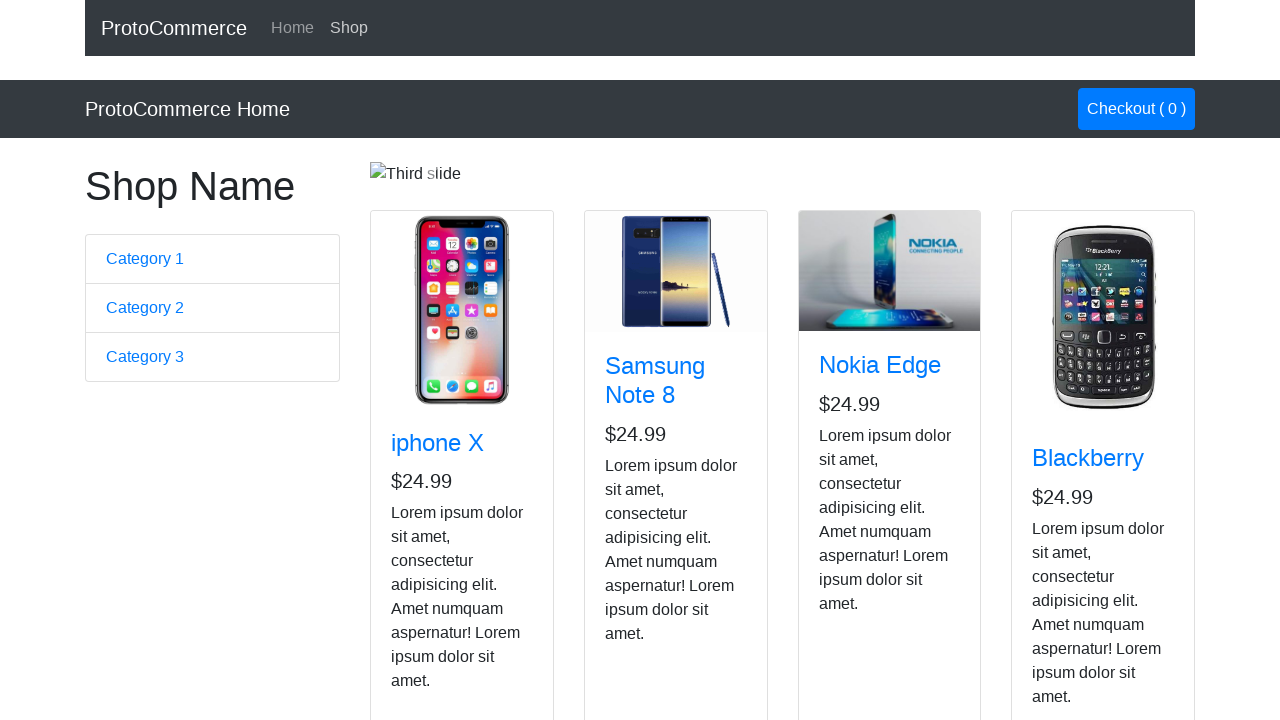

Scrolled to bottom of page
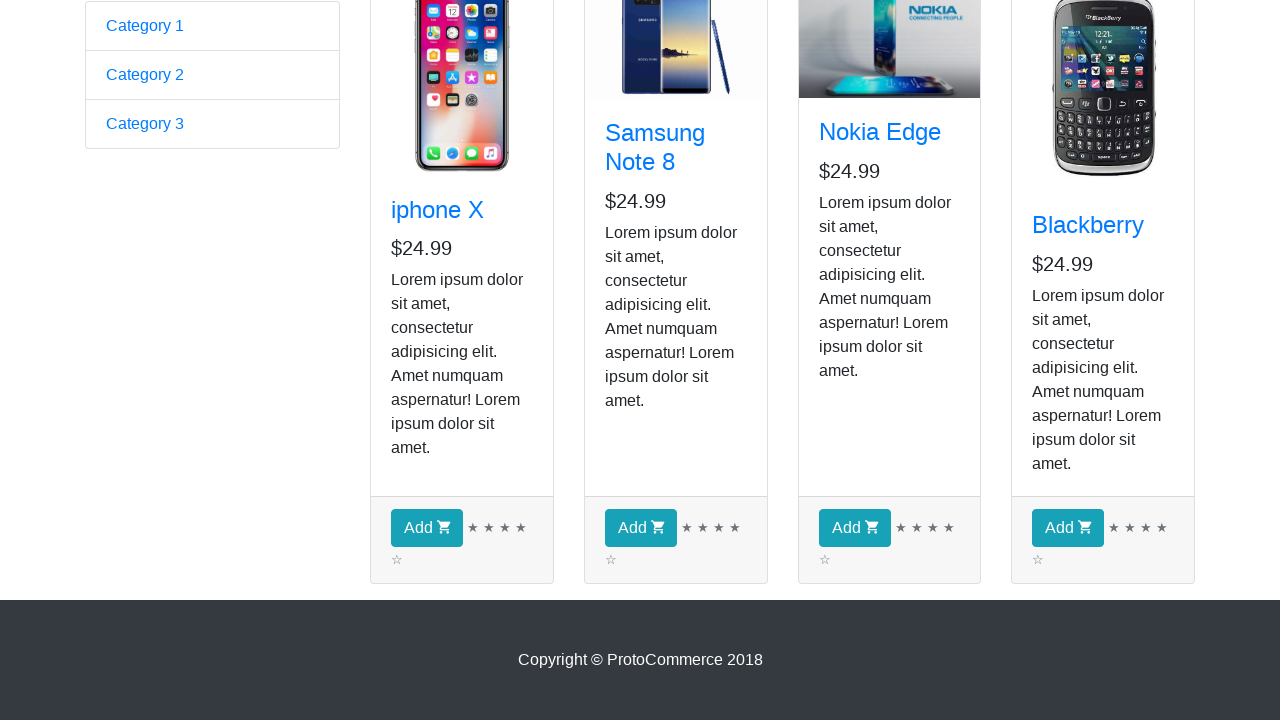

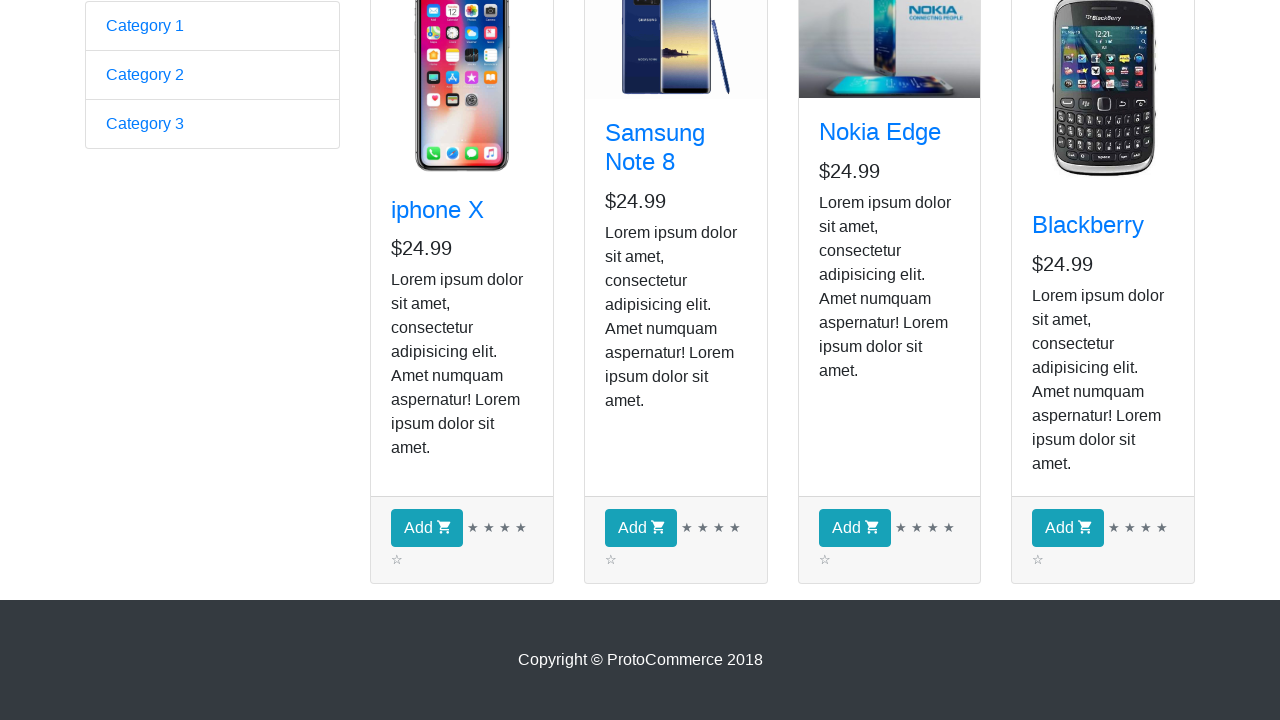